Navigates to Python.org homepage and verifies that event information is displayed in the events widget

Starting URL: https://python.org

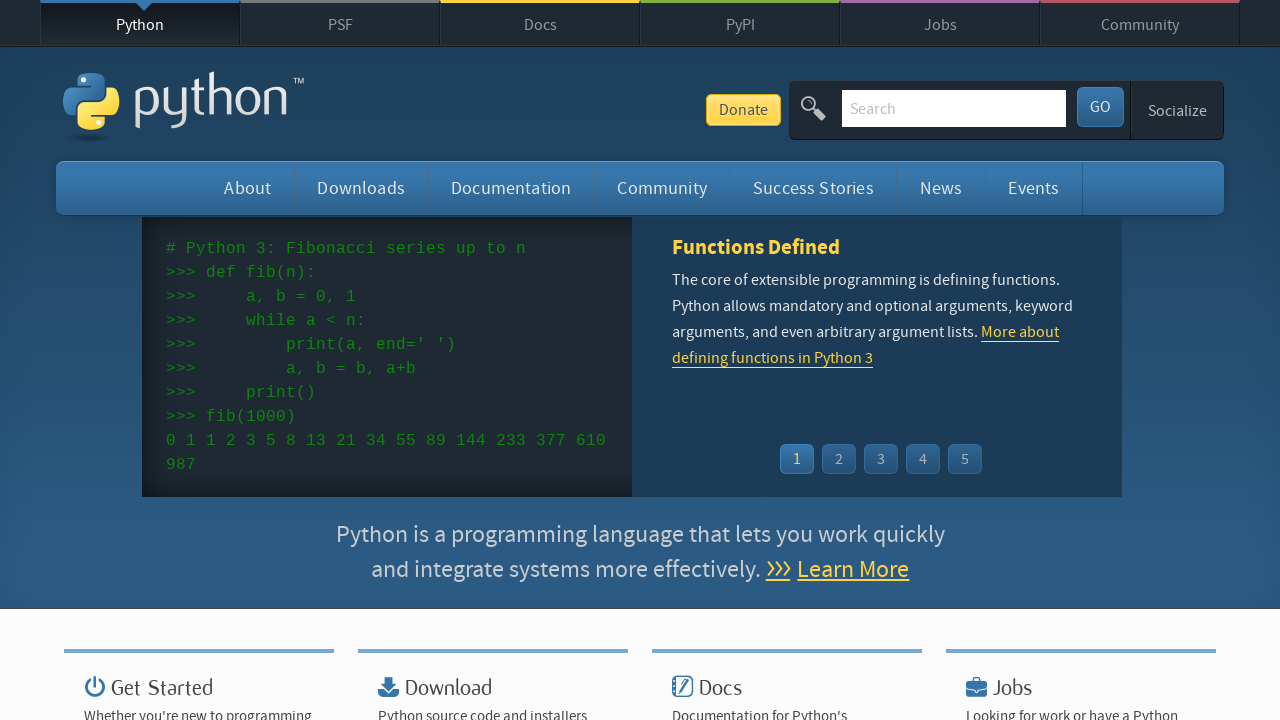

Navigated to Python.org homepage
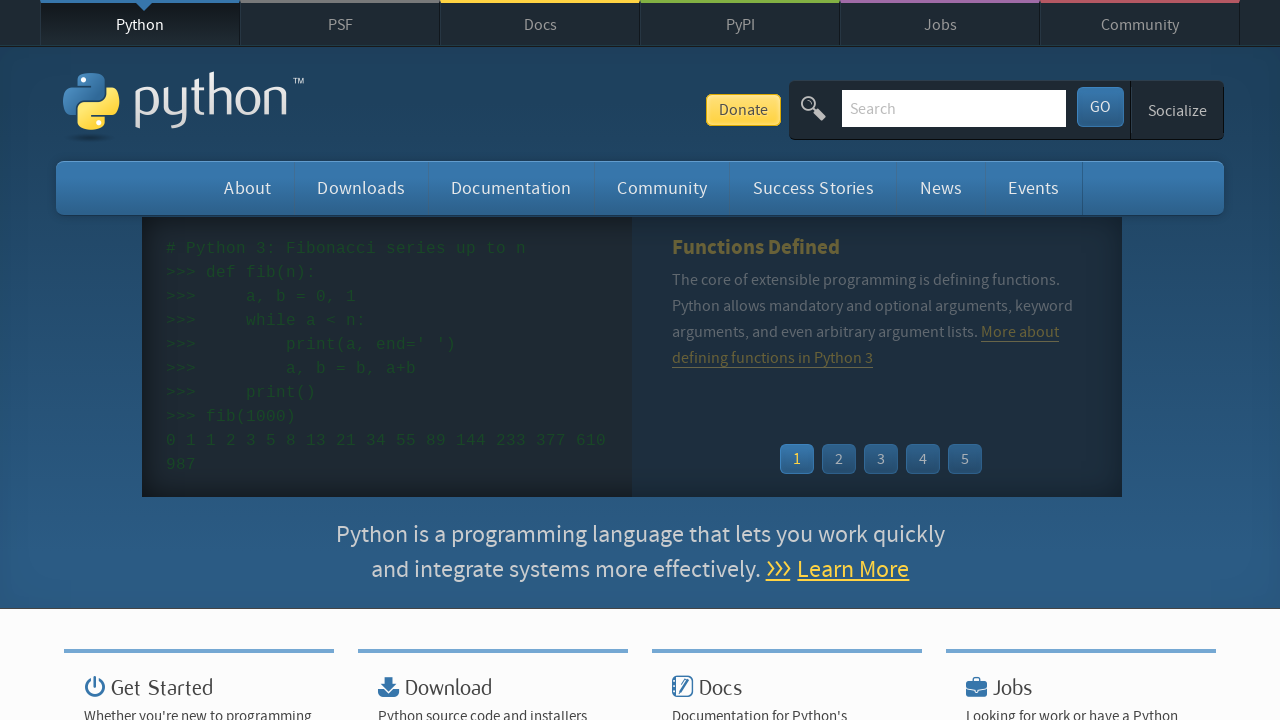

Event widget loaded with event list items
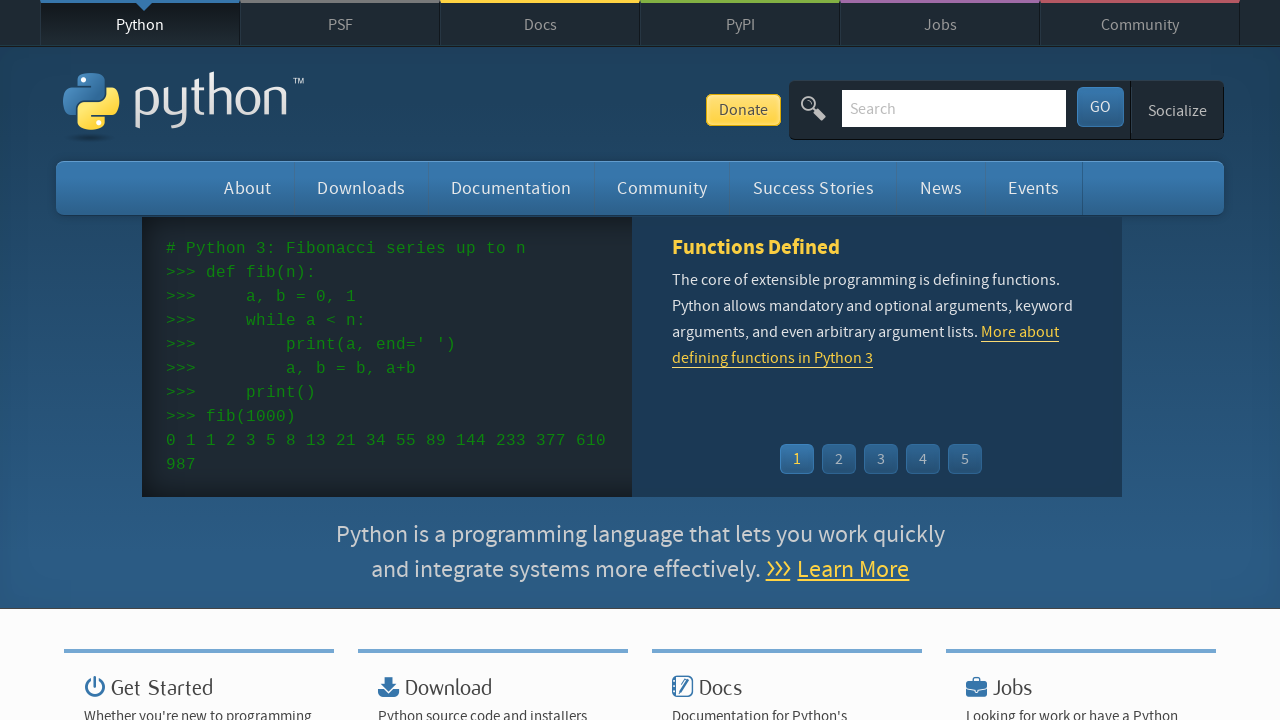

Found 5 event items in the widget
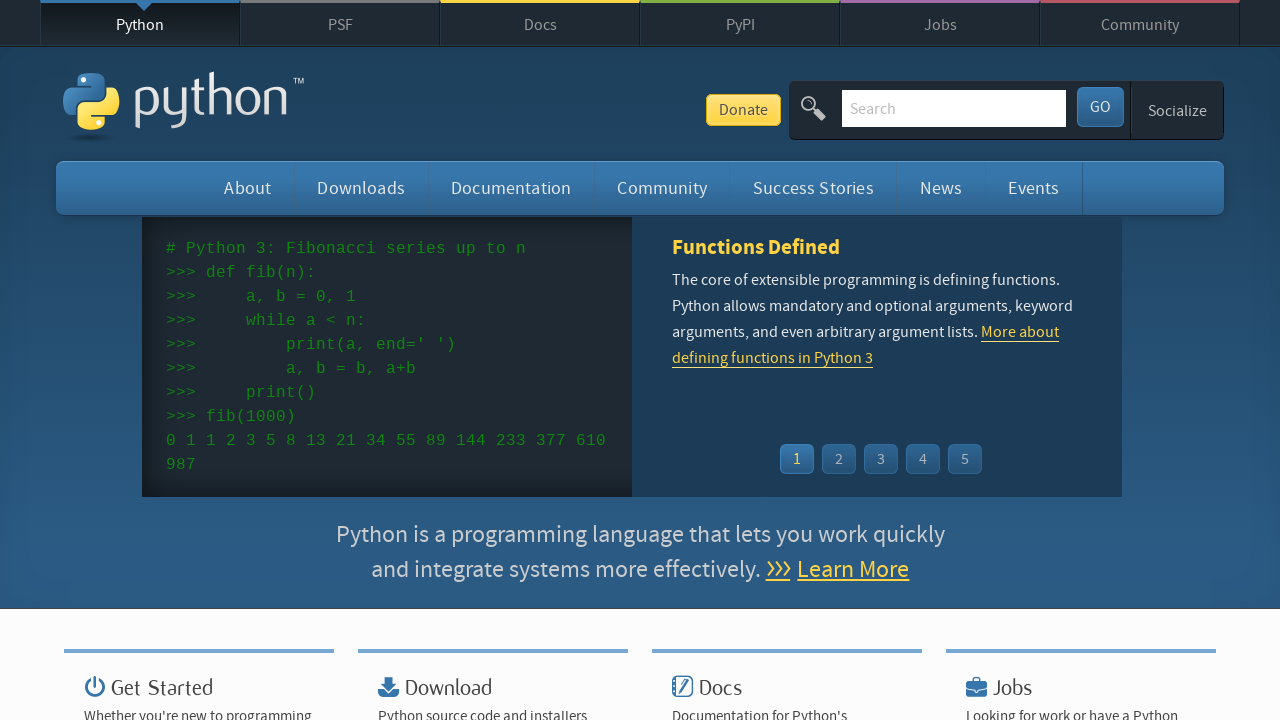

Verified event has time element
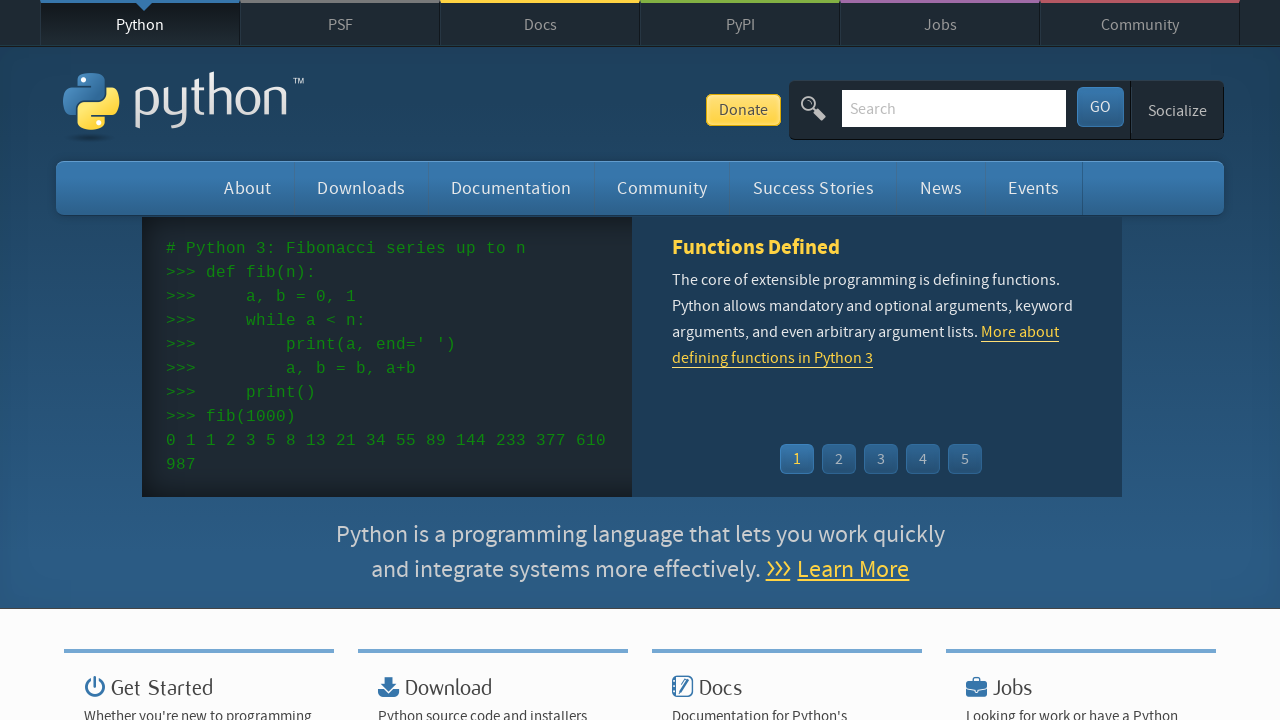

Verified event has link element
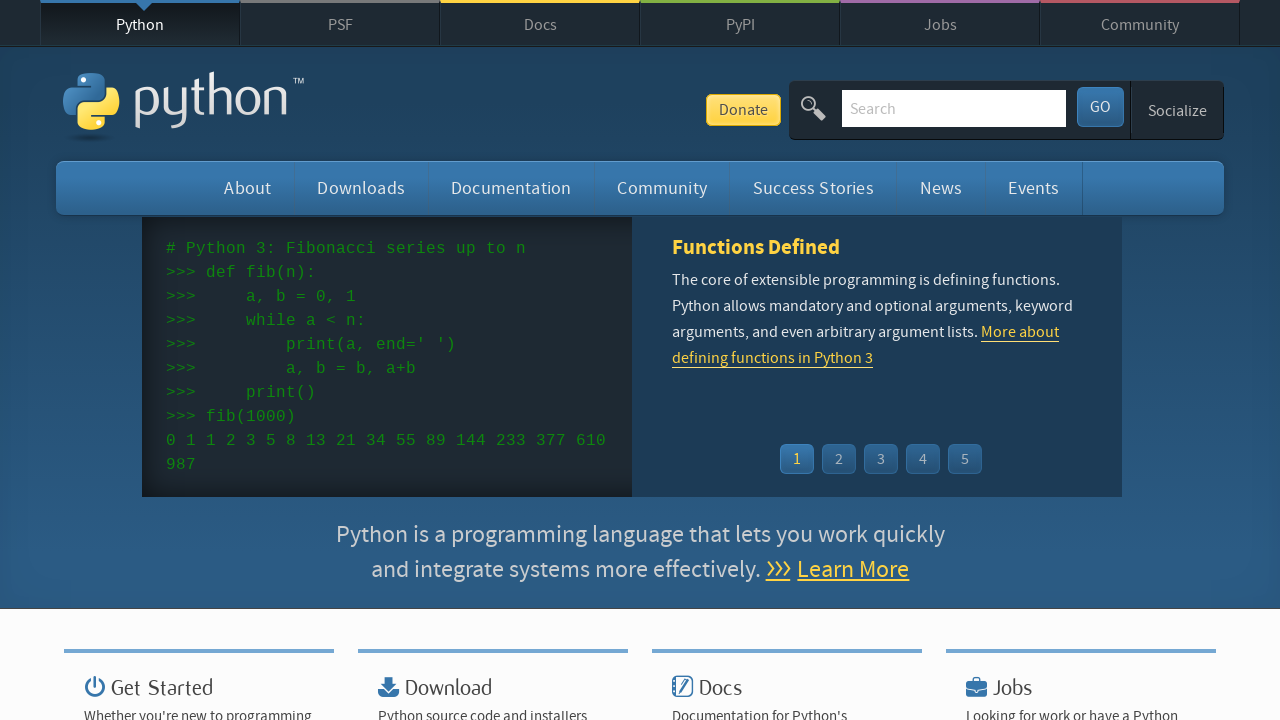

Verified event has time element
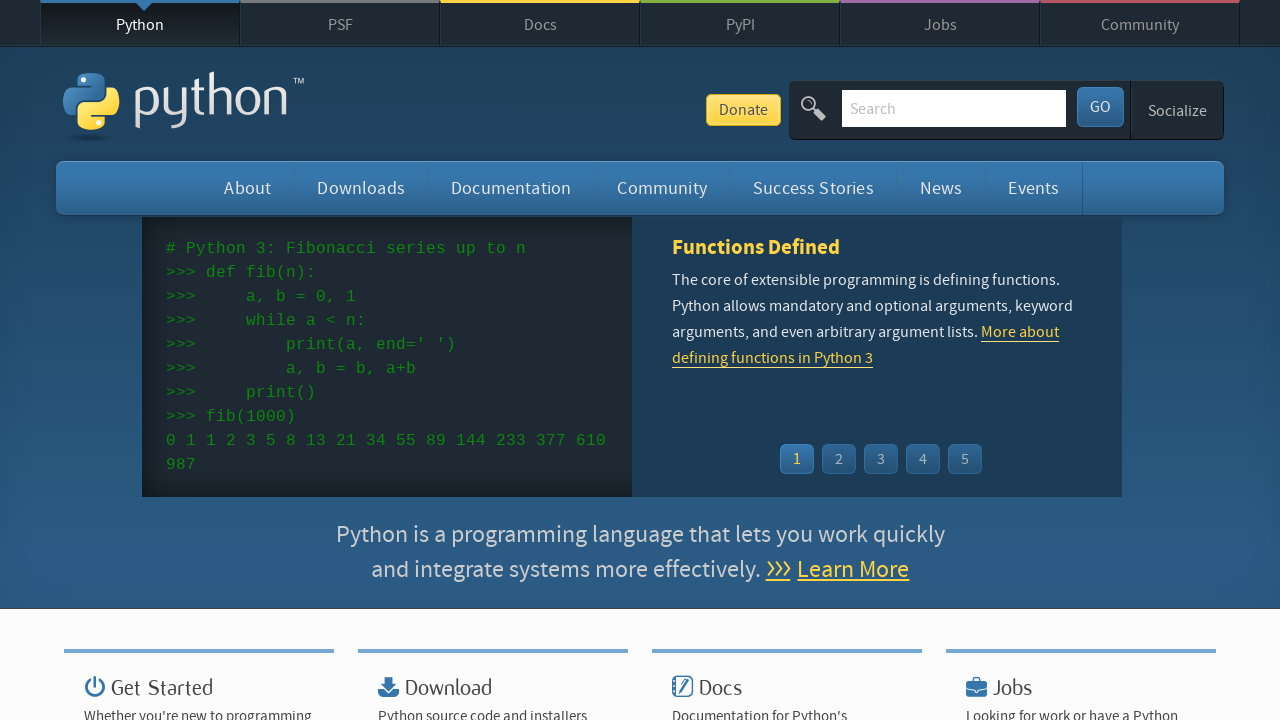

Verified event has link element
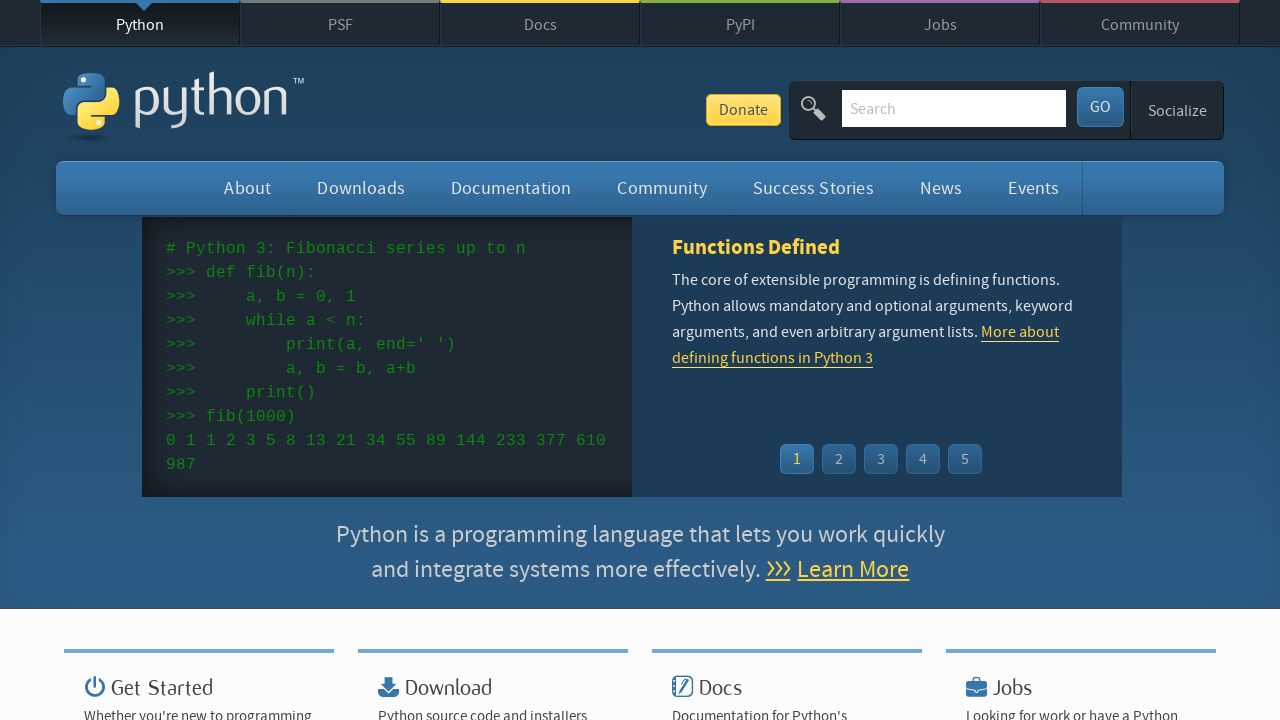

Verified event has time element
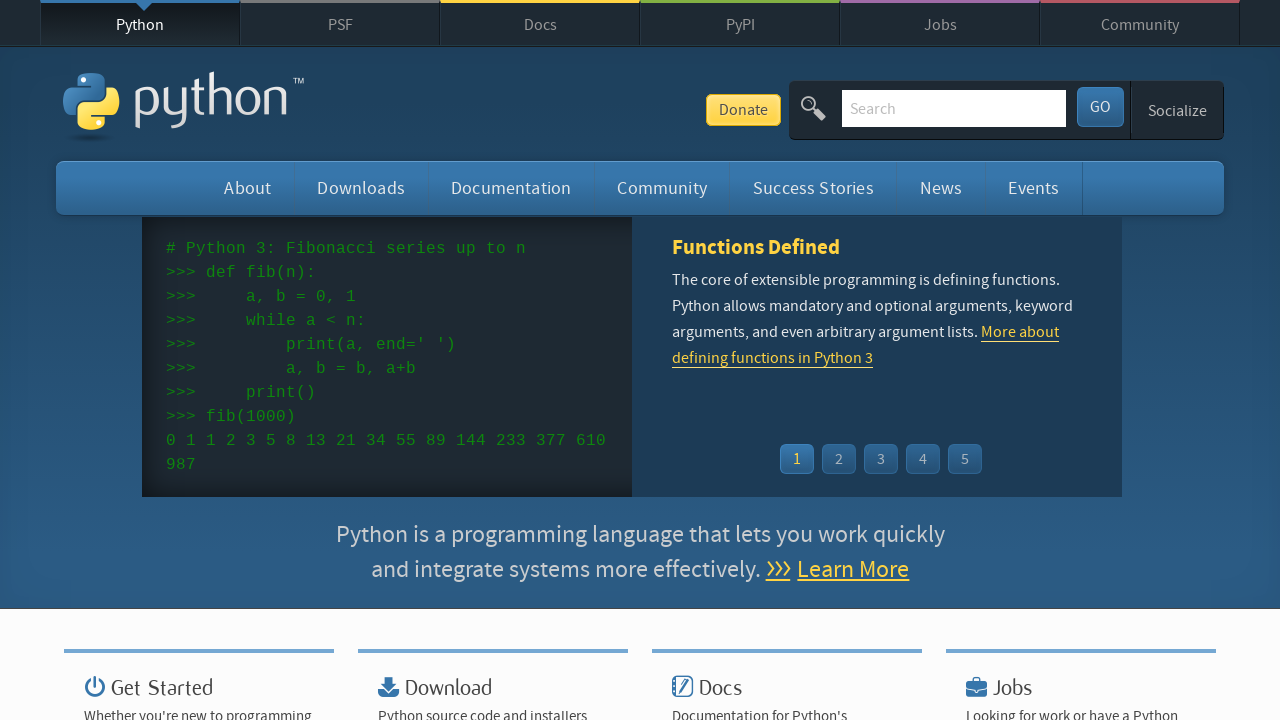

Verified event has link element
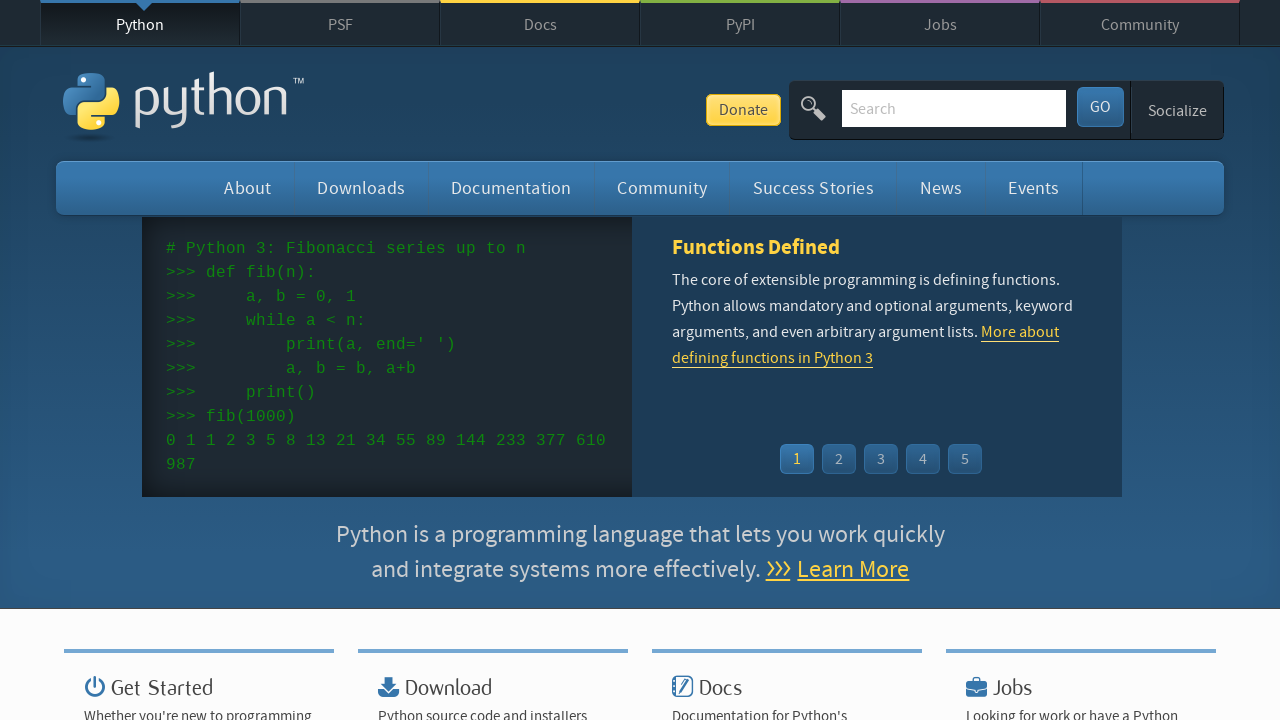

Verified event has time element
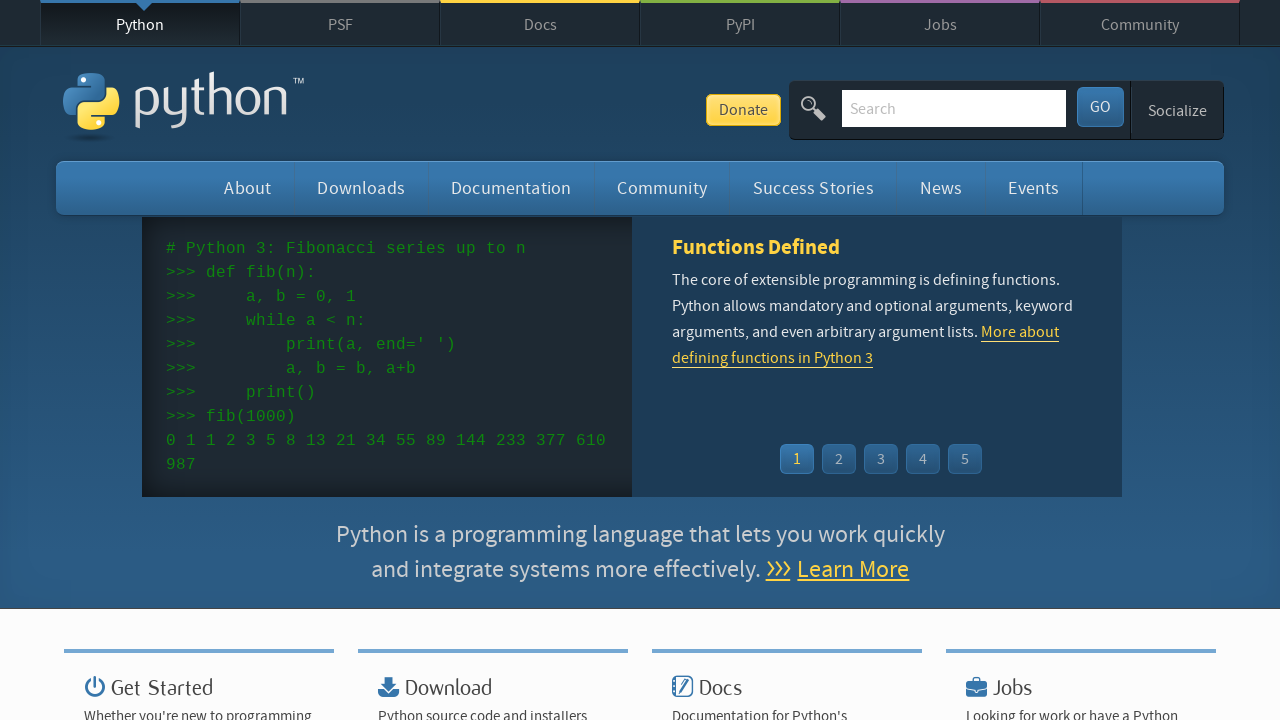

Verified event has link element
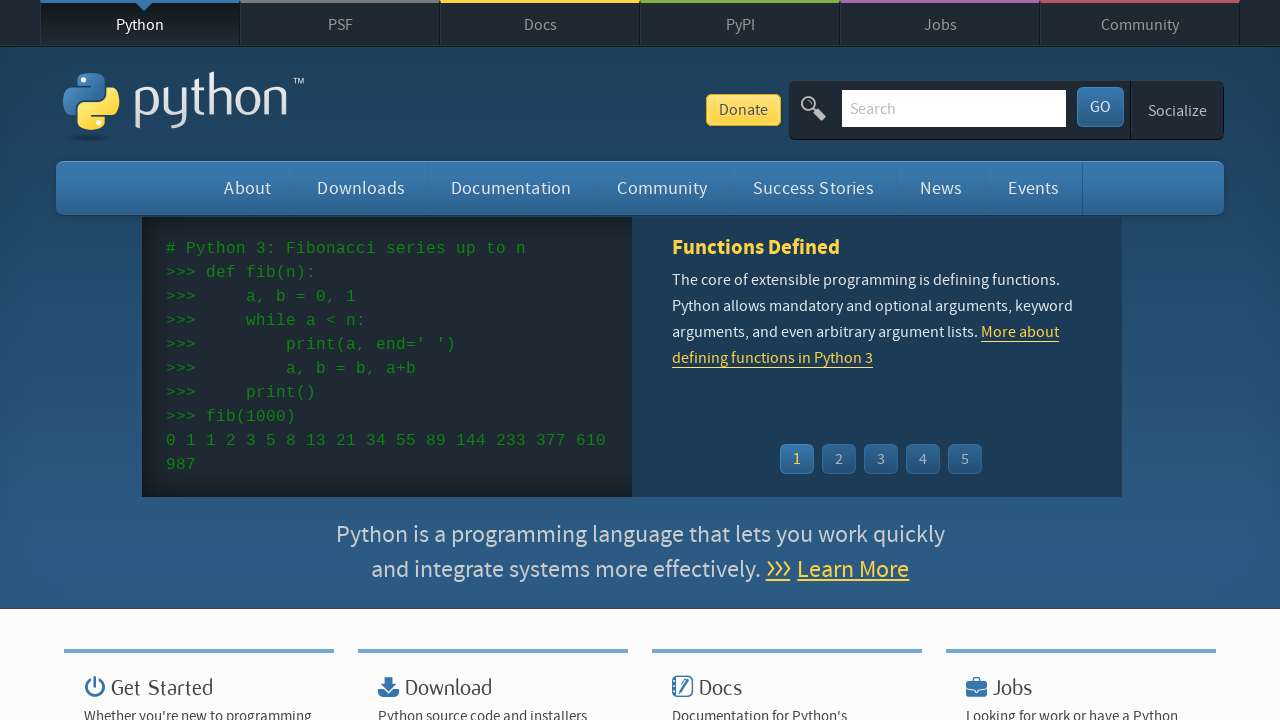

Verified event has time element
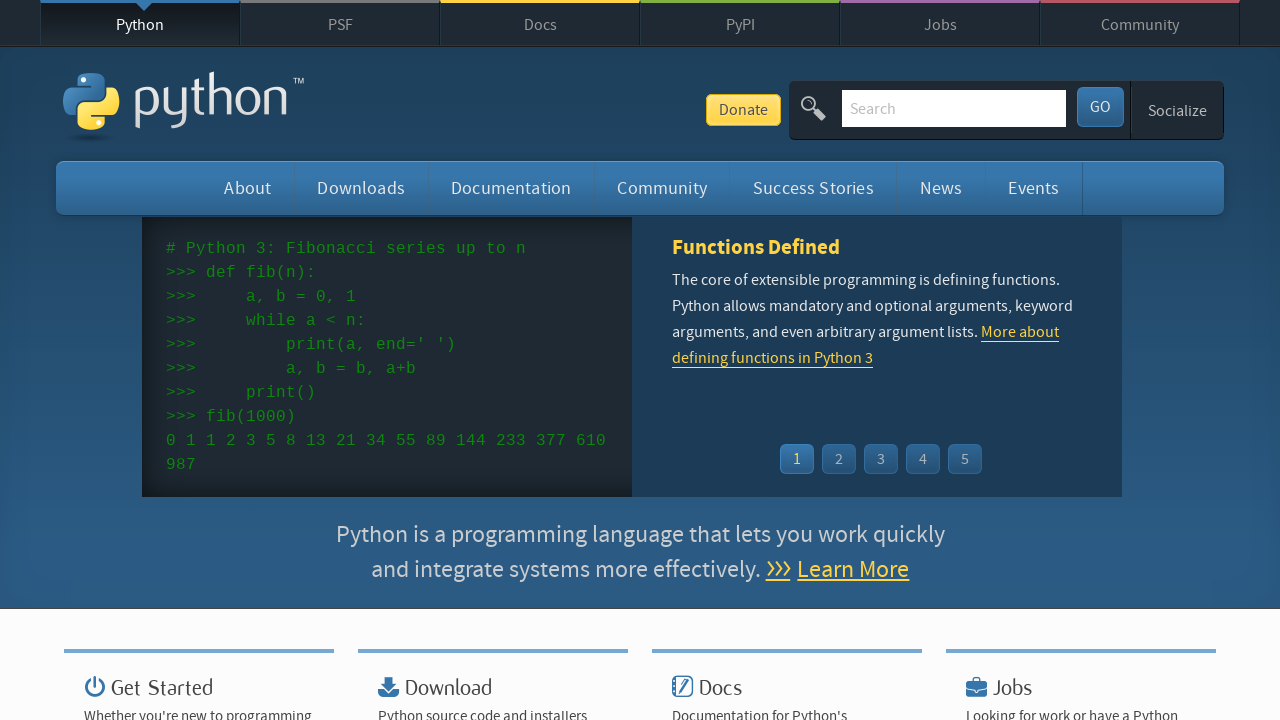

Verified event has link element
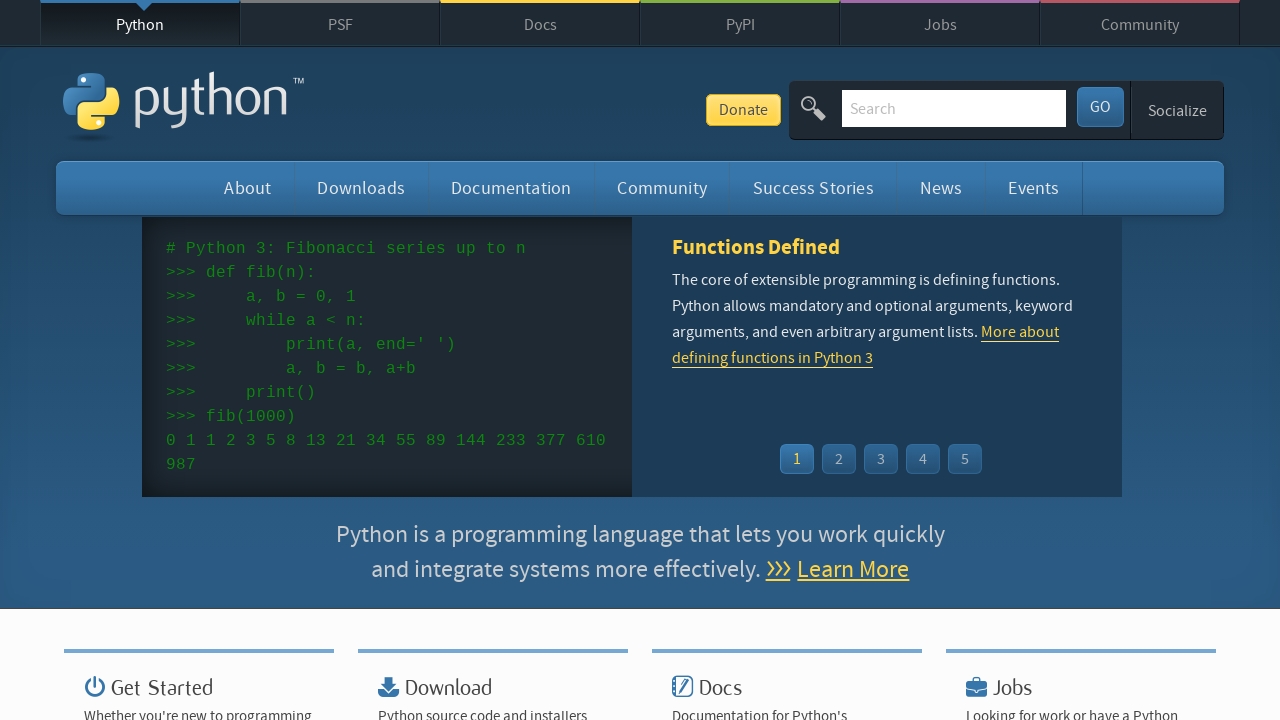

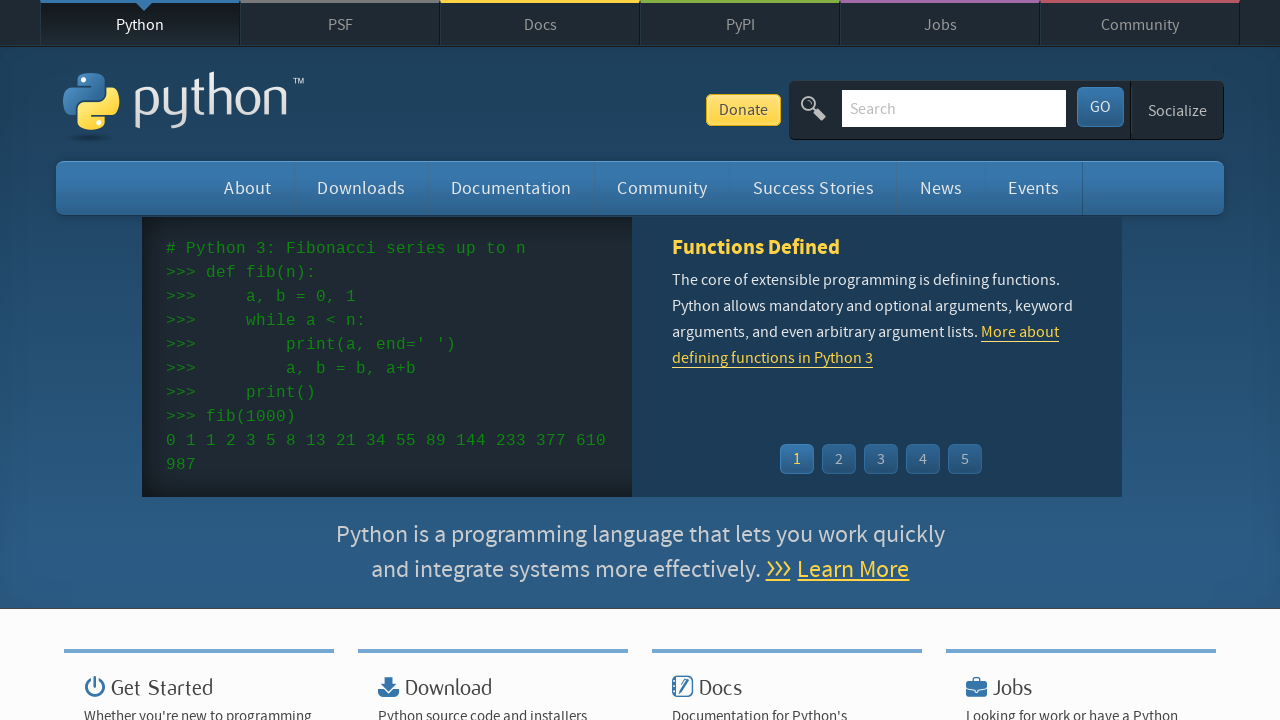